Tests the Add/Remove Elements functionality by clicking the Add Element button, verifying the Delete button appears, clicking Delete, and verifying the page heading is still visible

Starting URL: https://the-internet.herokuapp.com/add_remove_elements/

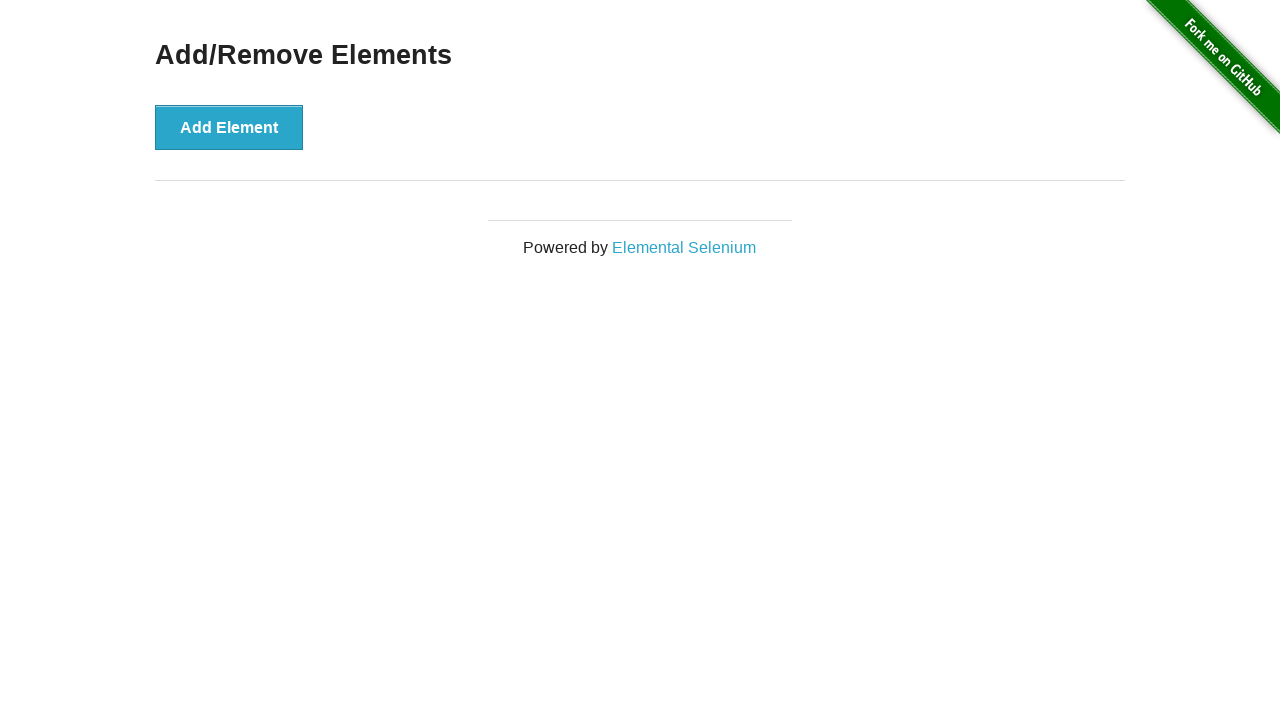

Navigated to Add/Remove Elements page
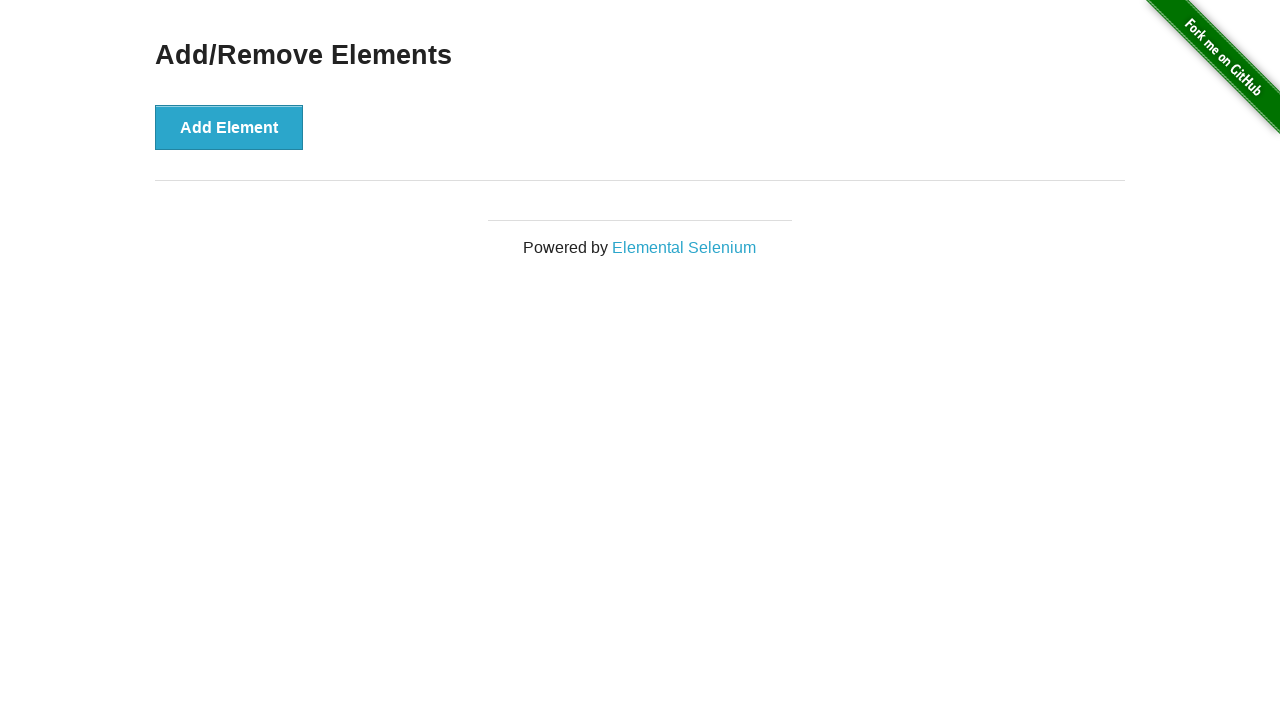

Clicked the 'Add Element' button at (229, 127) on xpath=//button[text()='Add Element']
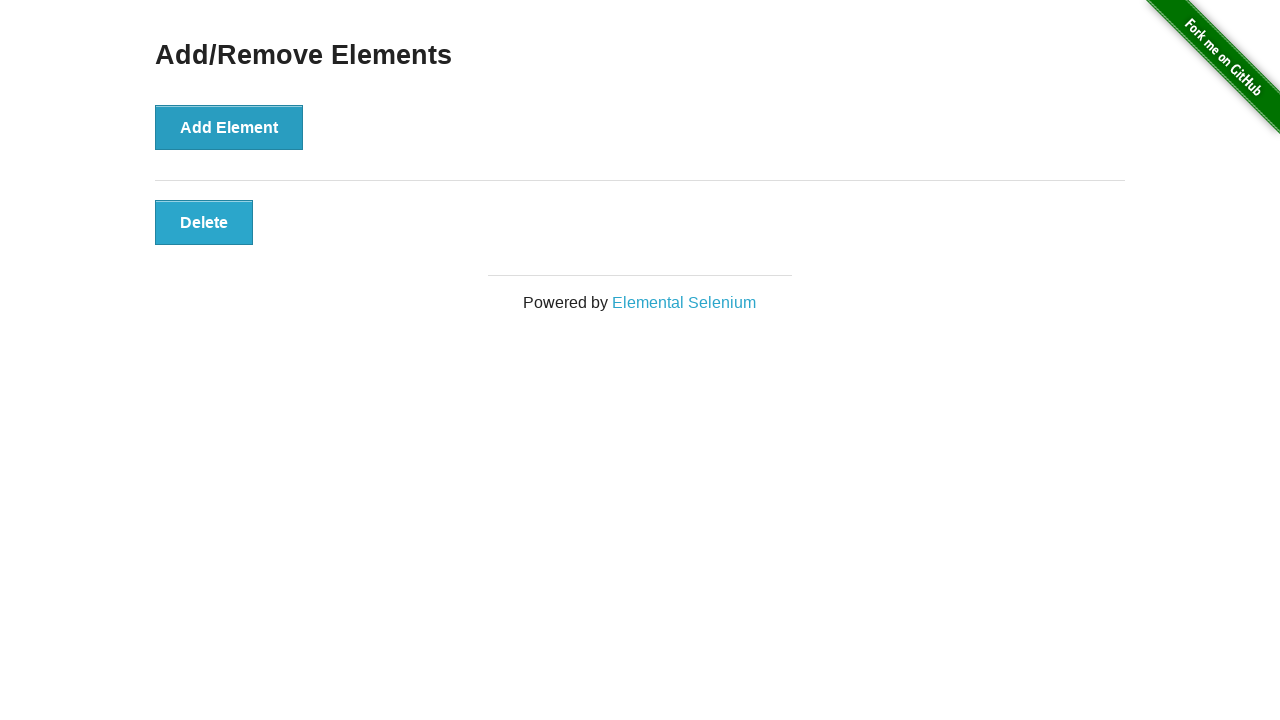

Delete button appeared on the page
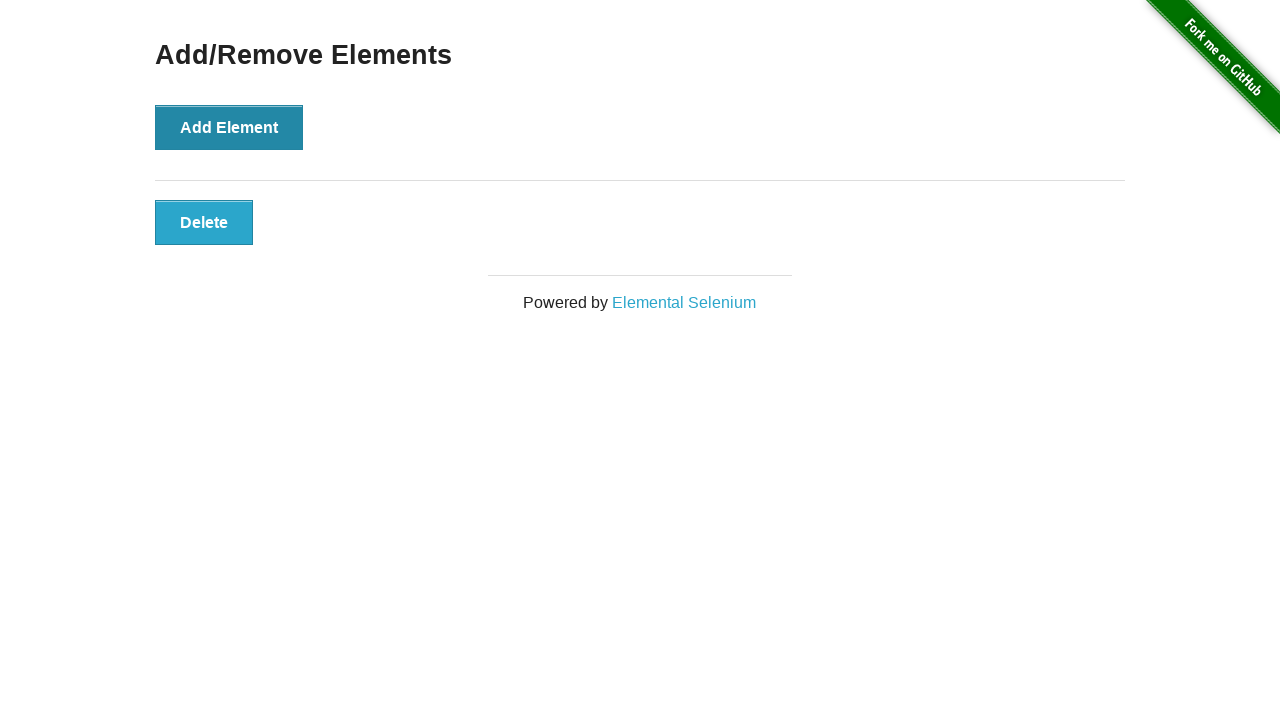

Located the Delete button element
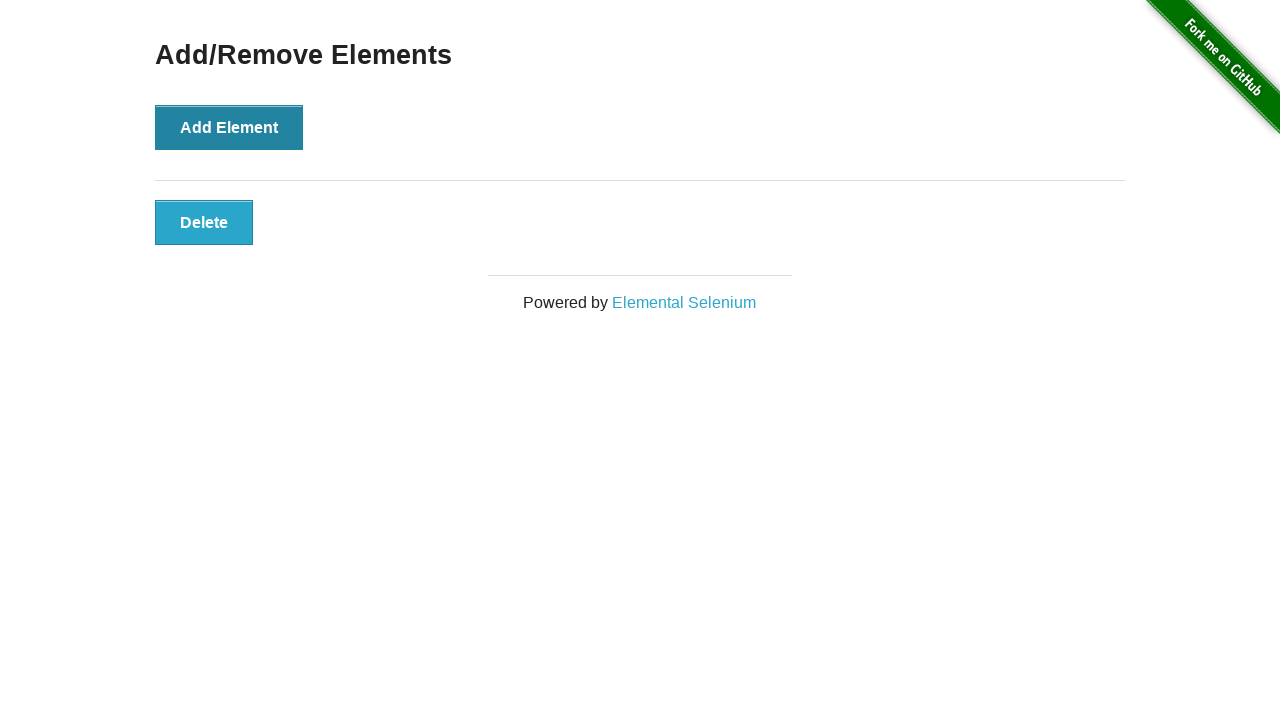

Verified Delete button is visible
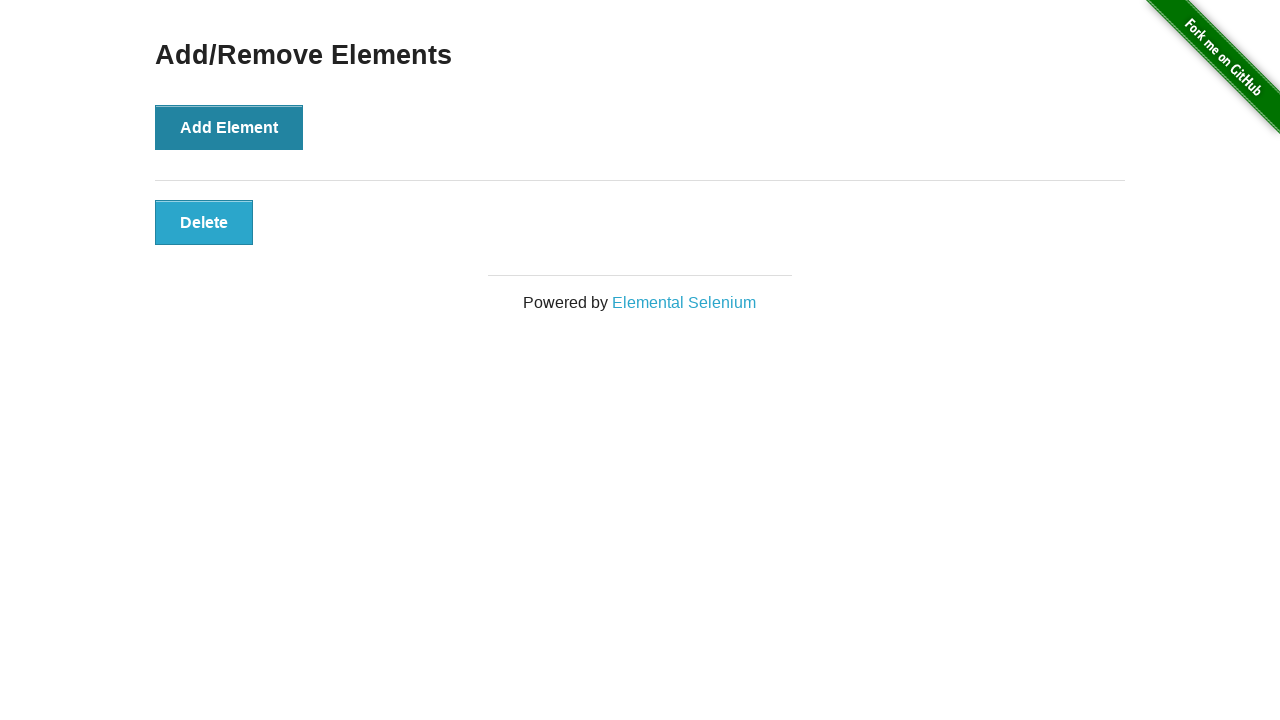

Clicked the Delete button at (204, 222) on xpath=//button[@class='added-manually']
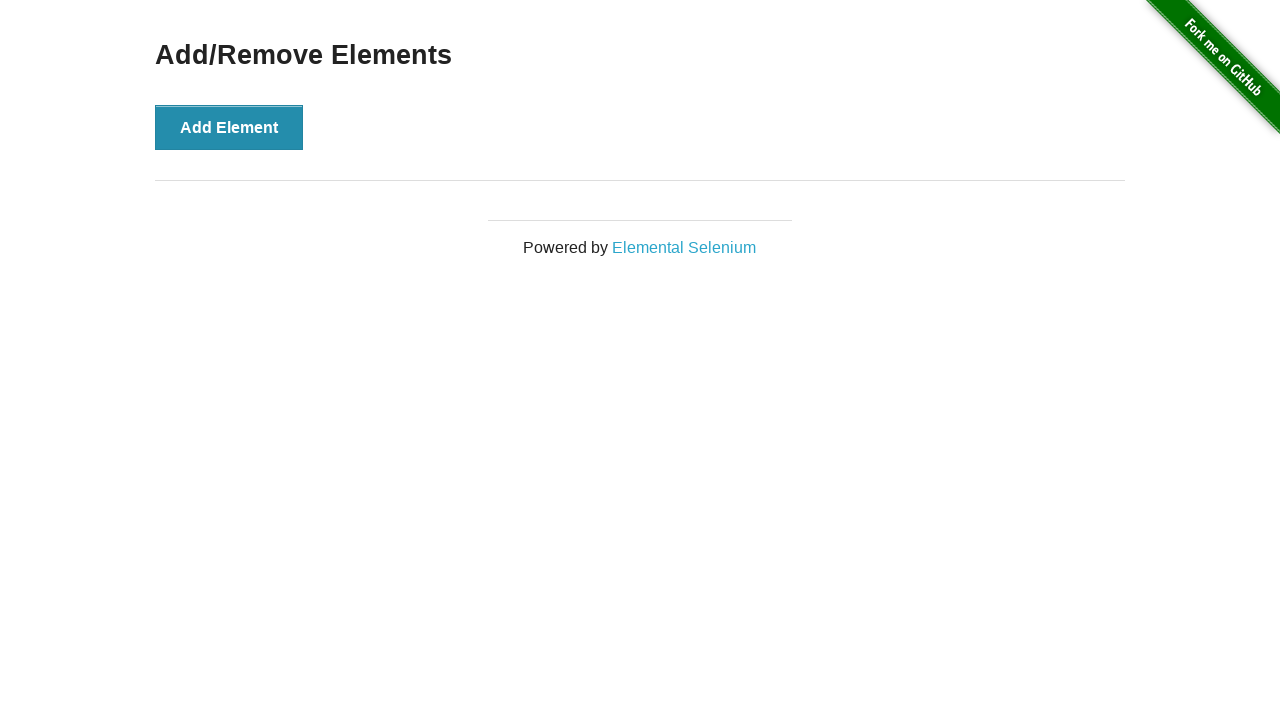

Located the page heading element
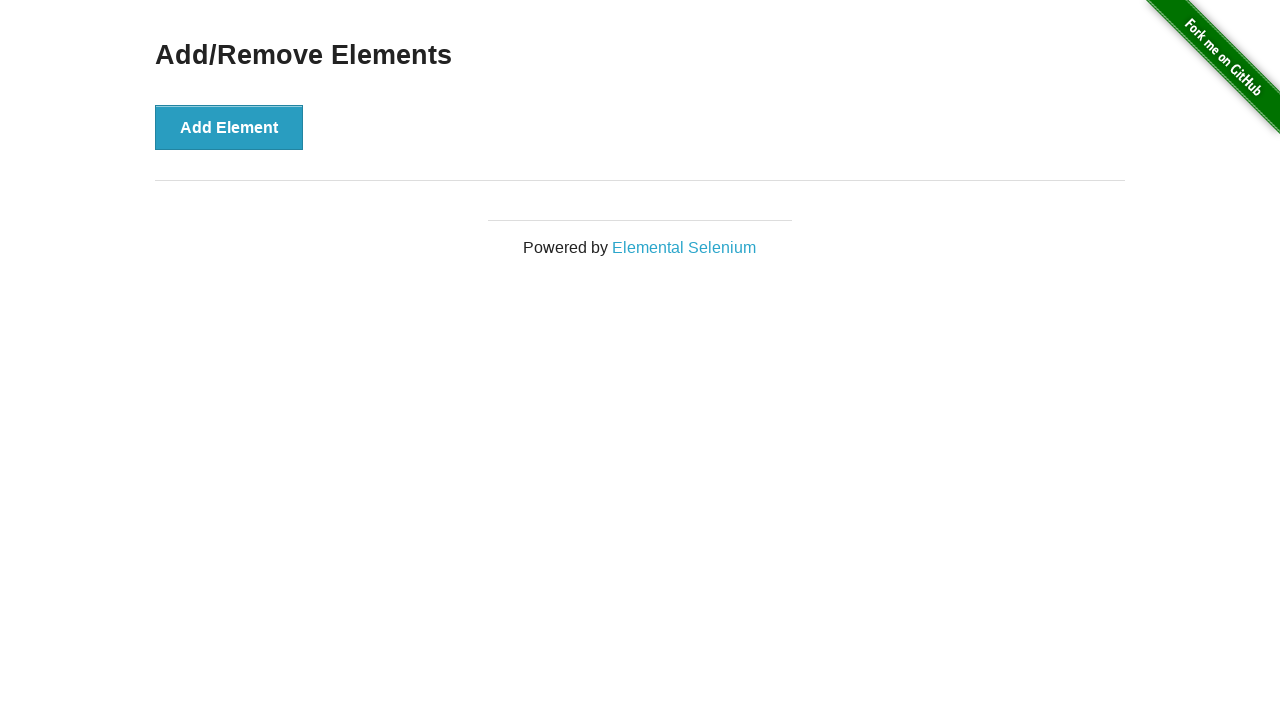

Verified 'Add/Remove Elements' heading is still visible
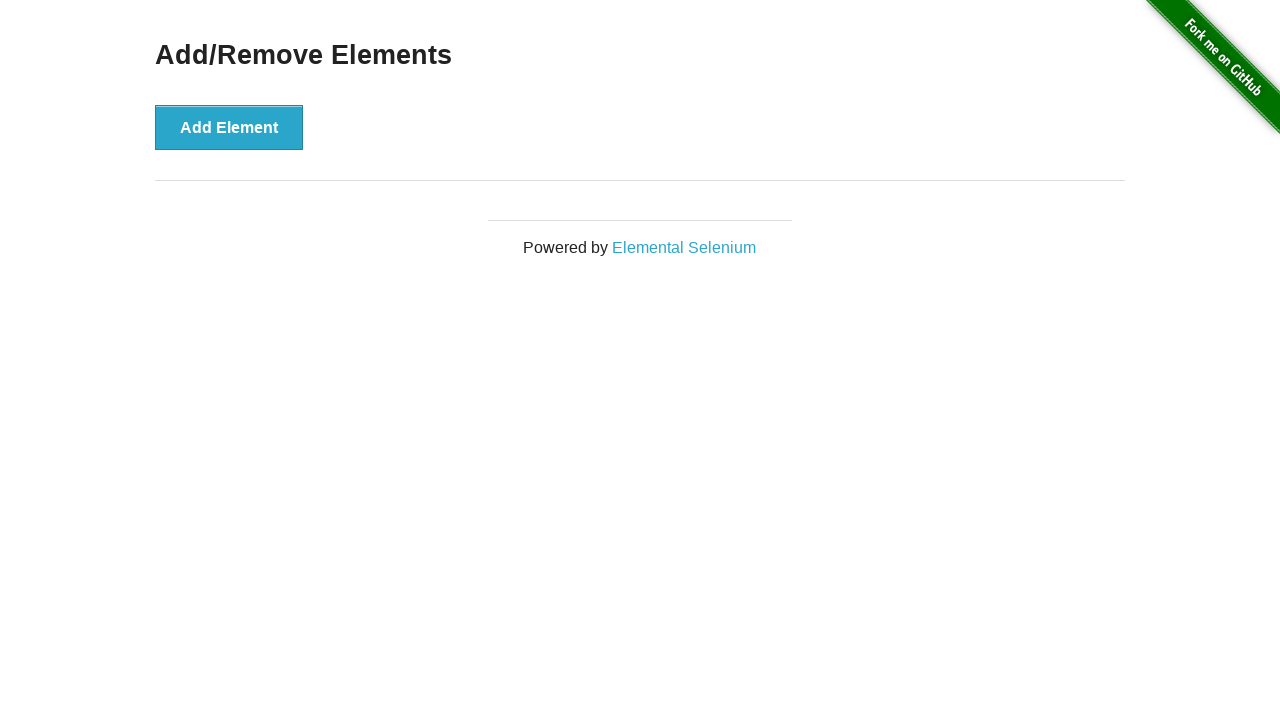

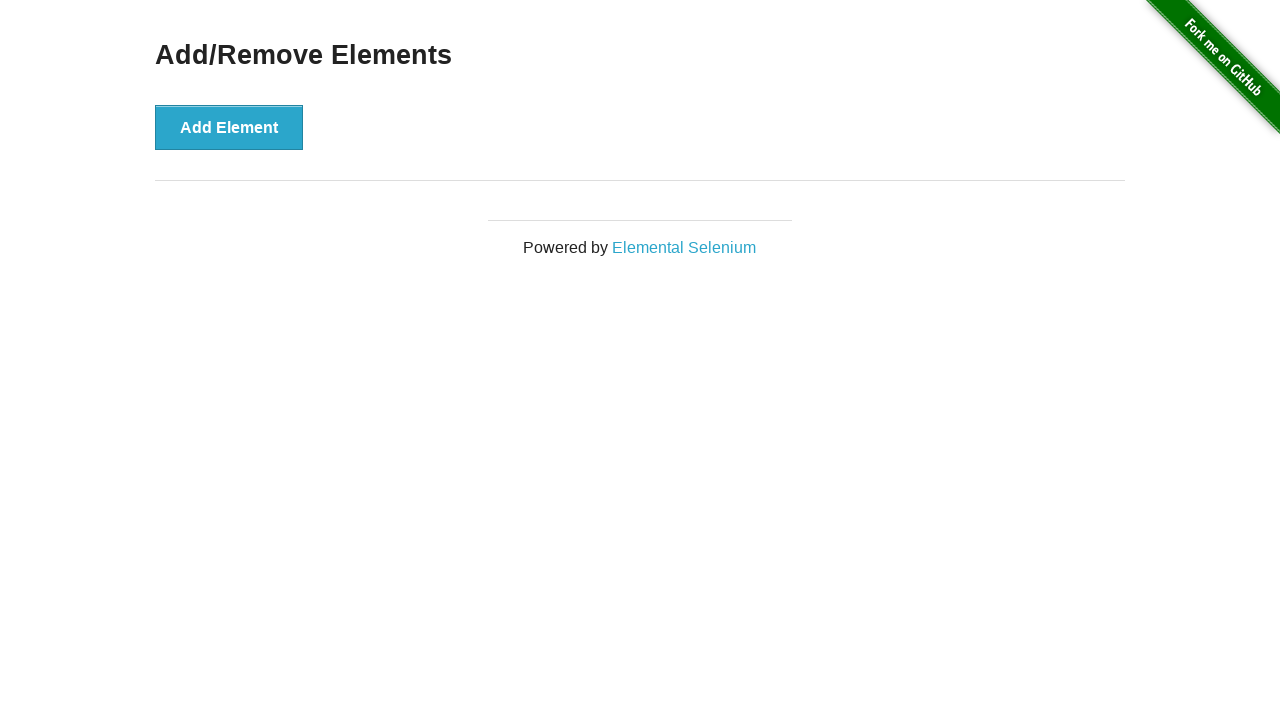